Navigates to the Harley-Davidson India website and verifies the page loads successfully

Starting URL: https://www.harley-davidson.com/in/en/index.html

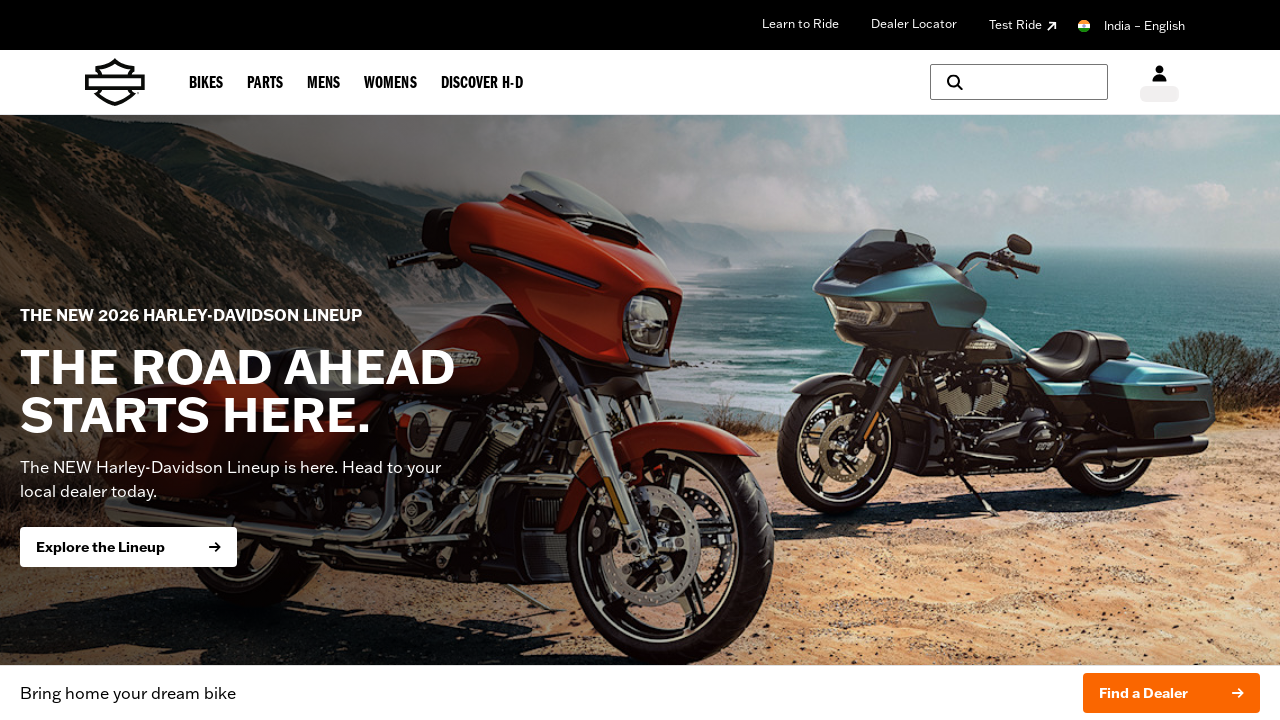

Navigated to Harley-Davidson India website and waited for page to load
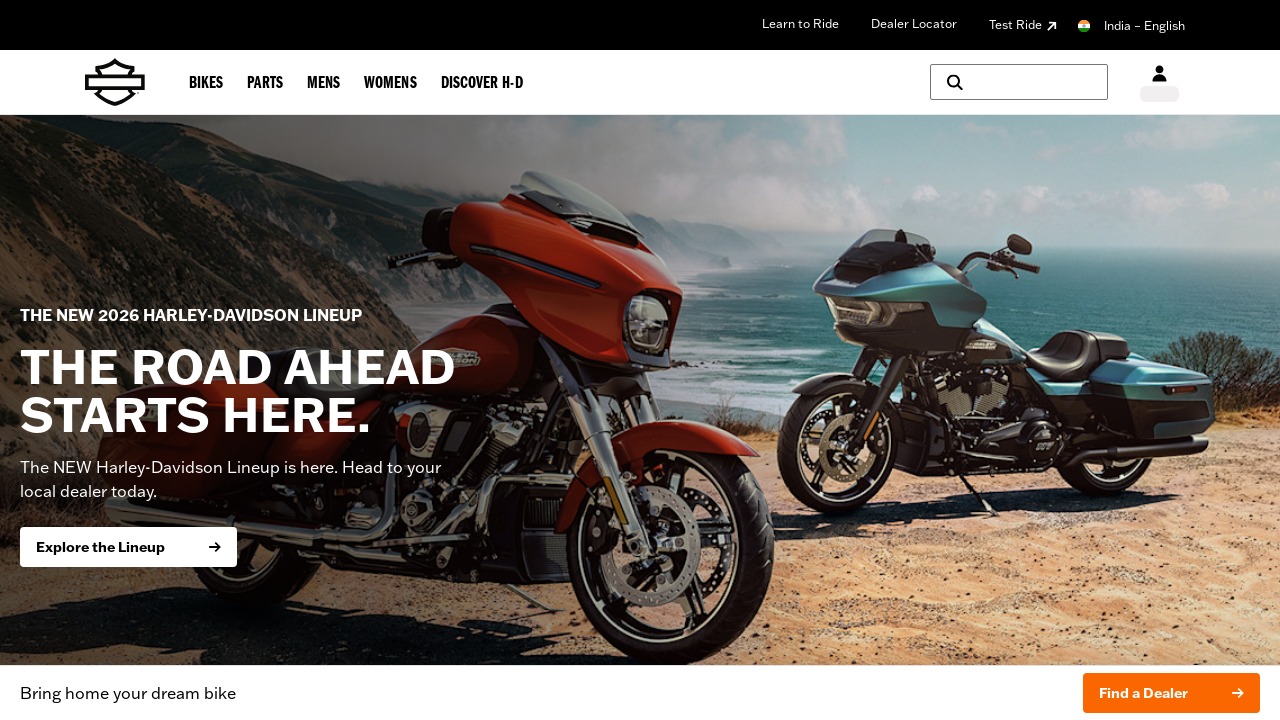

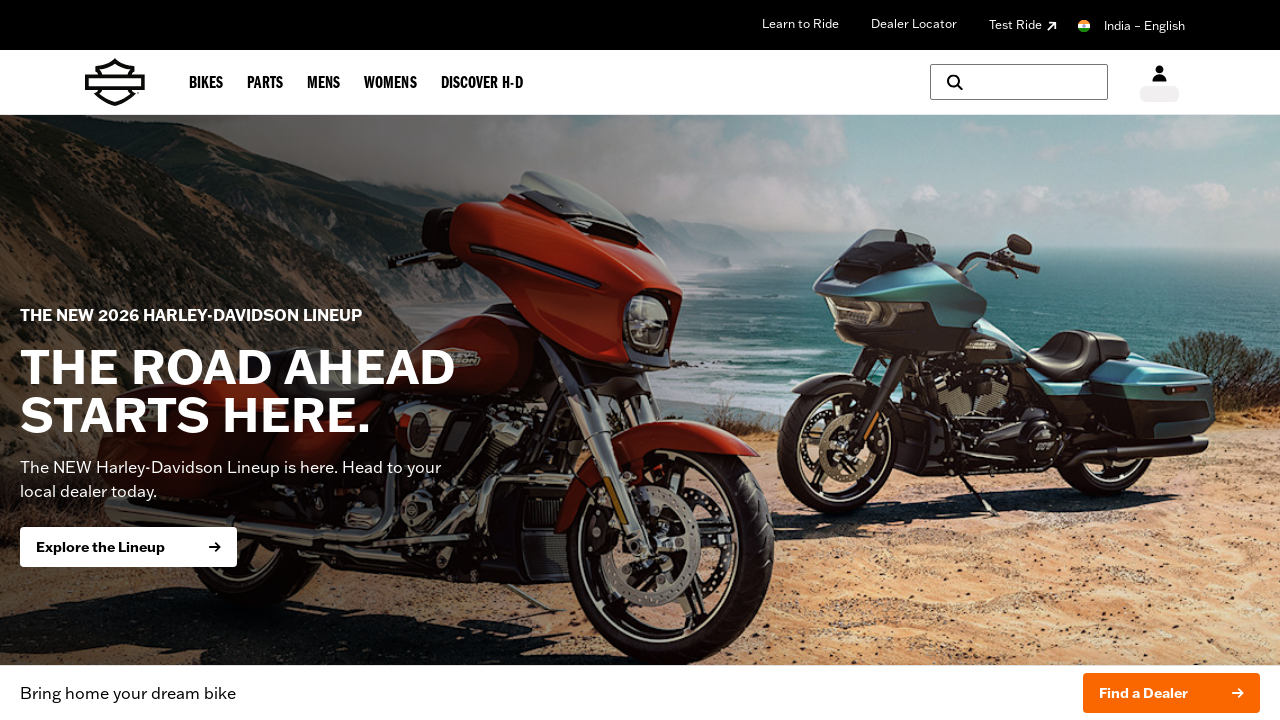